Navigates to testotomasyonu.com and verifies that the URL contains "testotomasyonu"

Starting URL: https://www.testotomasyonu.com

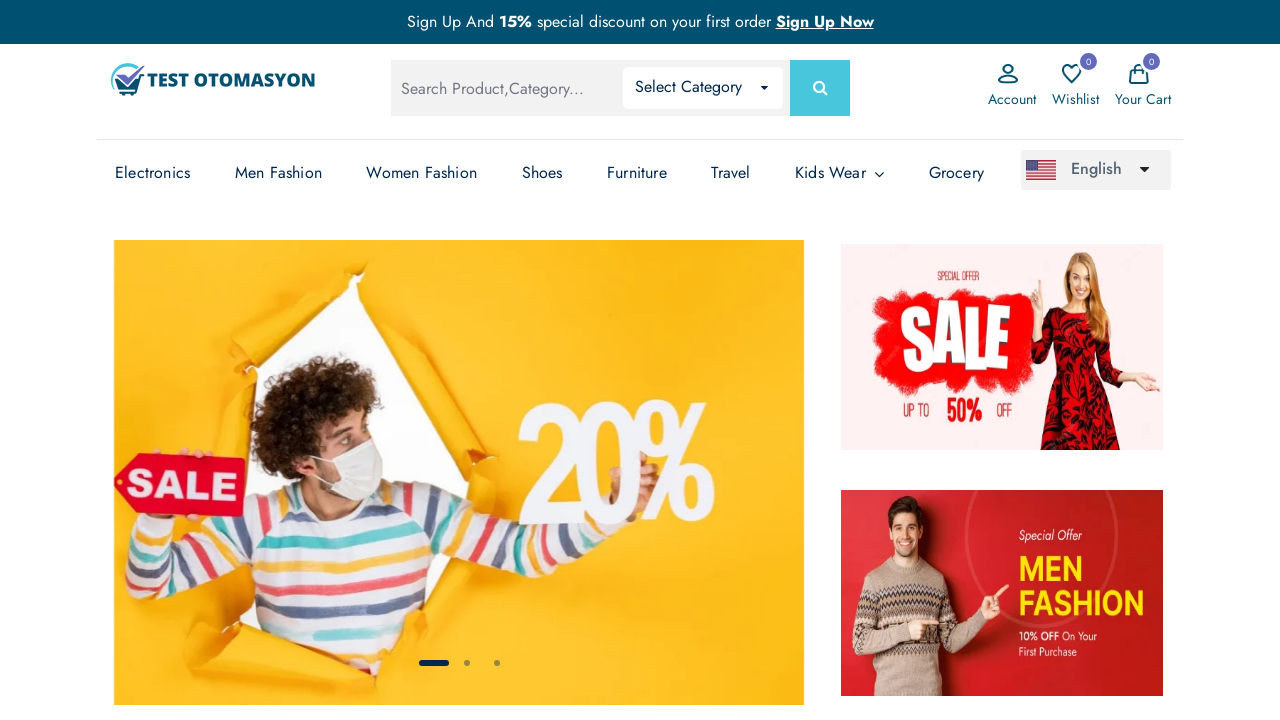

Waited for page to reach domcontentloaded state
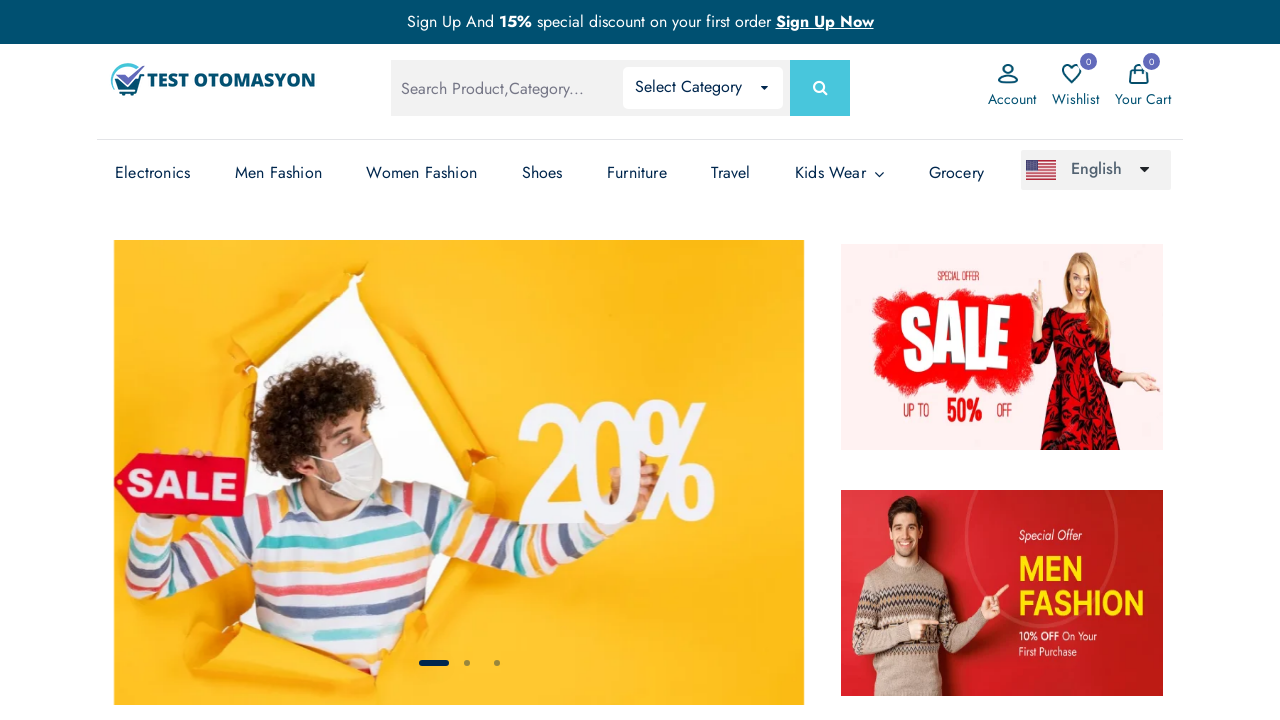

Verified that URL contains 'testotomasyonu'
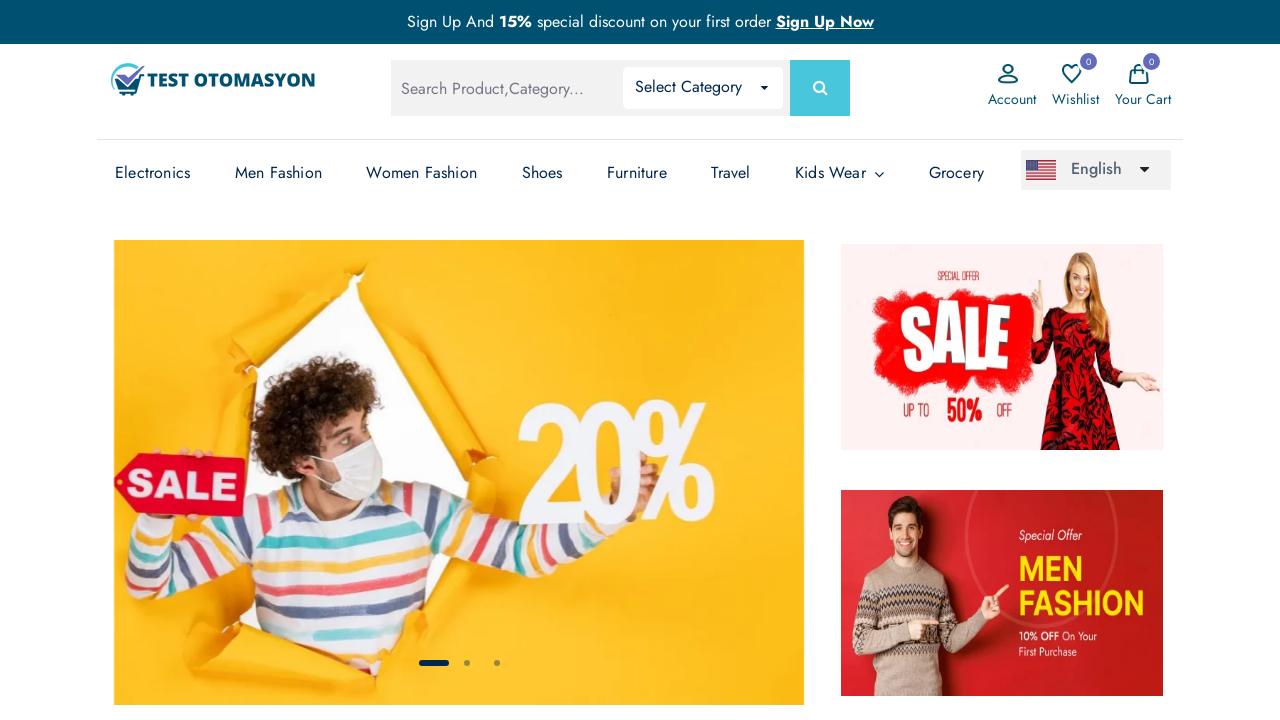

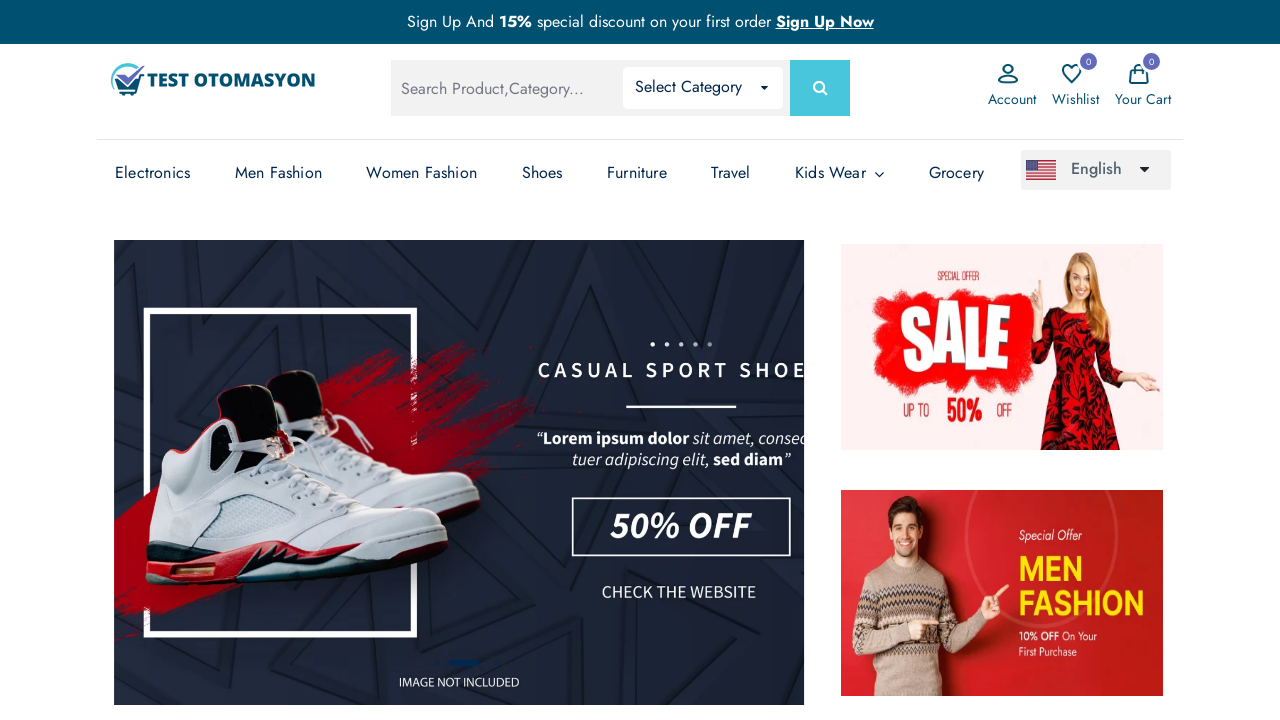